Tests filling out a practice registration form on demoqa.com by entering personal details (name, email, gender, phone, address), selecting date of birth, choosing subjects and hobbies, and selecting state/city dropdowns, then verifying the submitted data appears in the results table.

Starting URL: https://demoqa.com/automation-practice-form

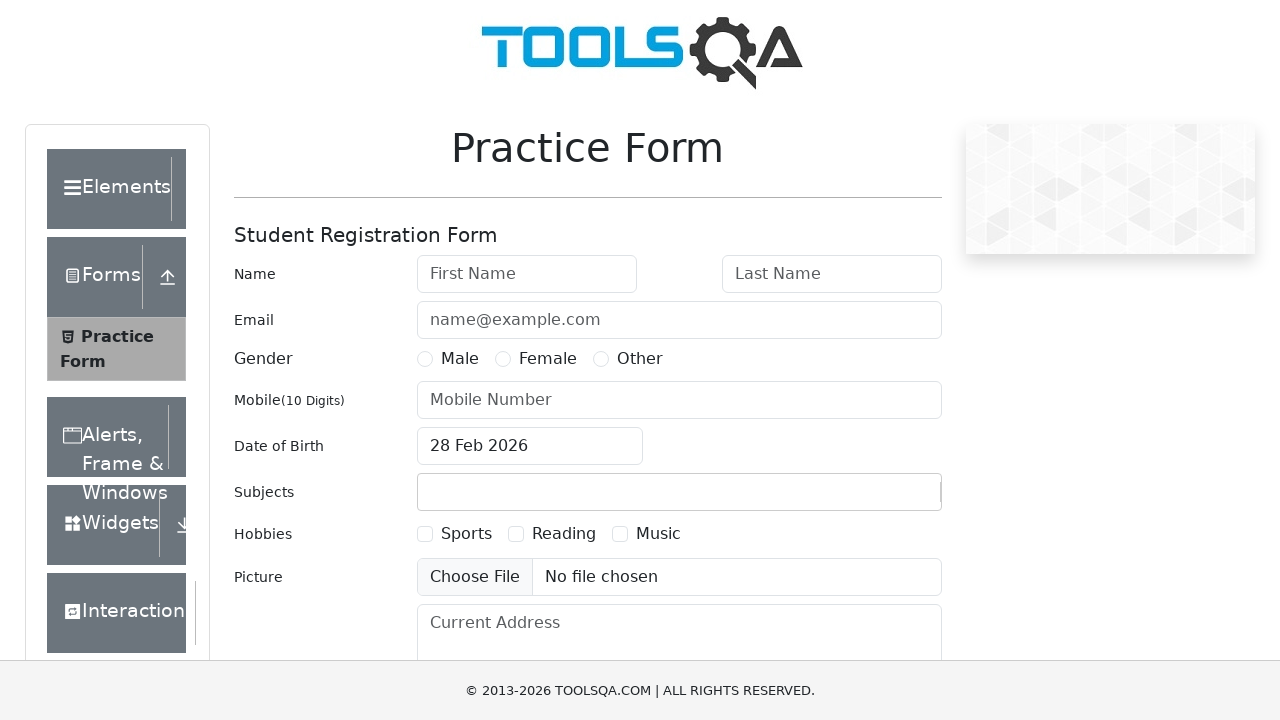

Removed footer element
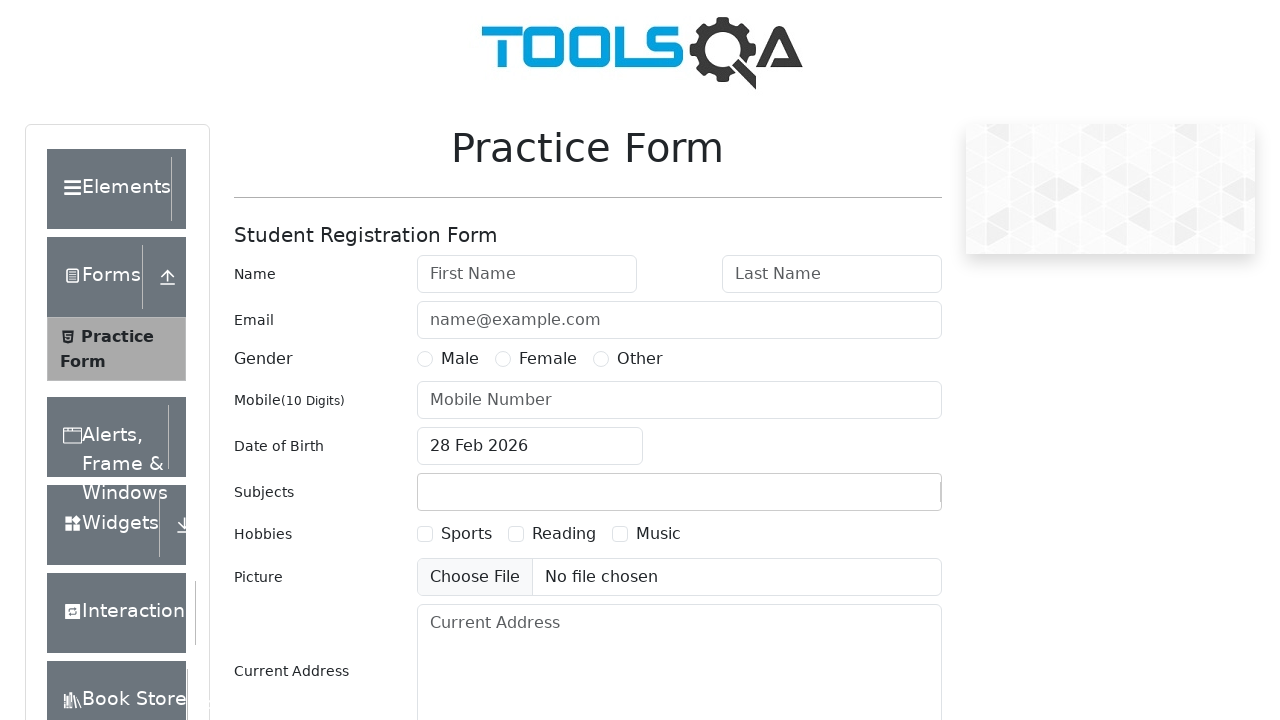

Removed fixed banner element
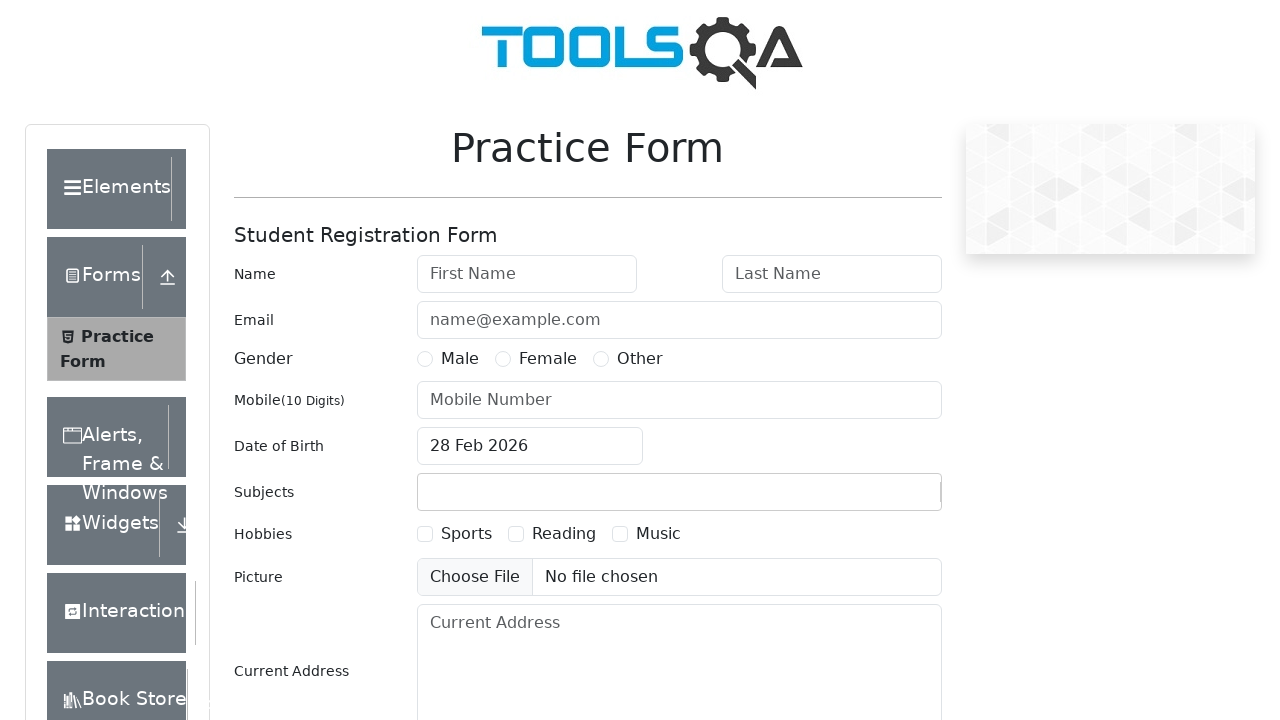

Filled first name field with 'Nastya' on #firstName
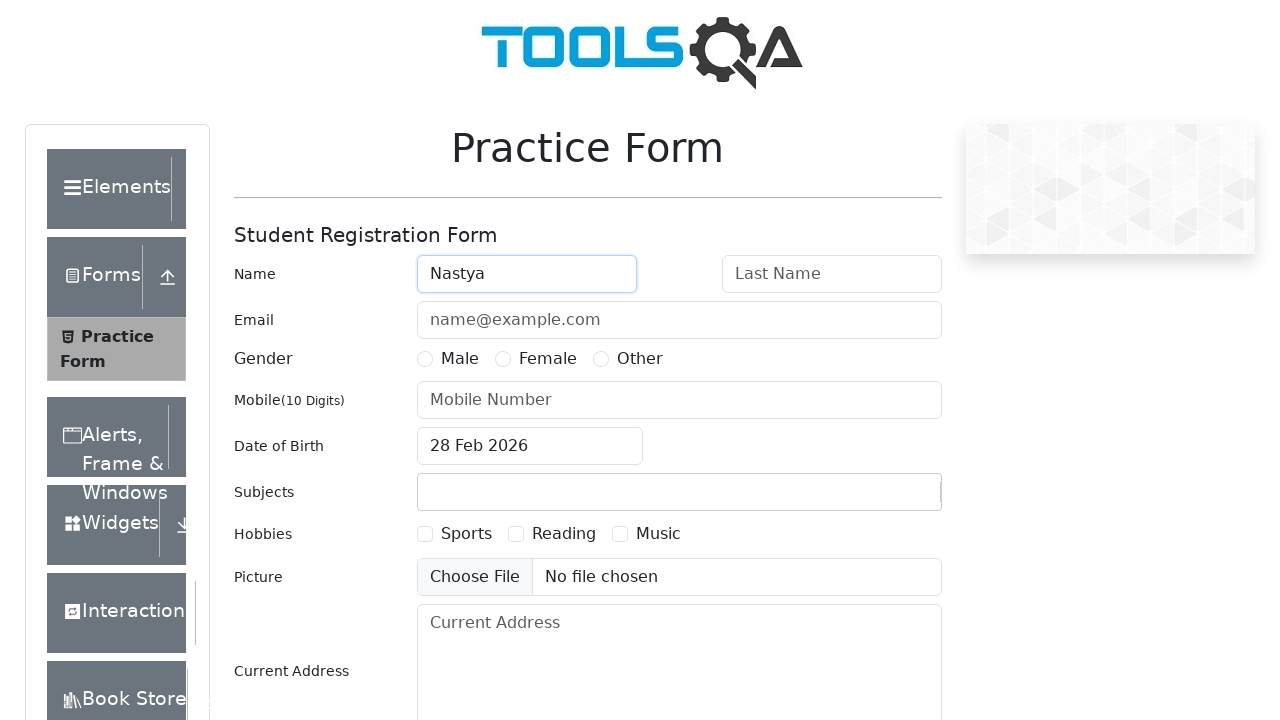

Filled last name field with 'Domnich' on #lastName
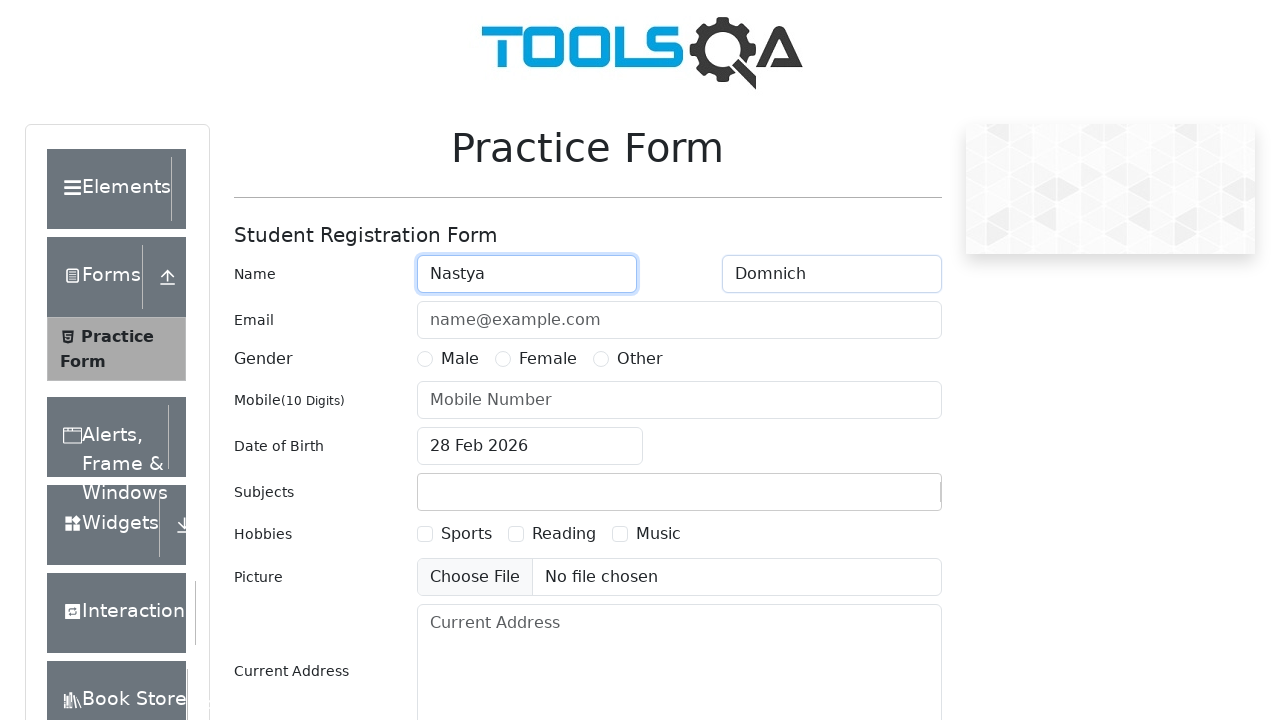

Filled email field with 'domnicg@egorov.com' on #userEmail
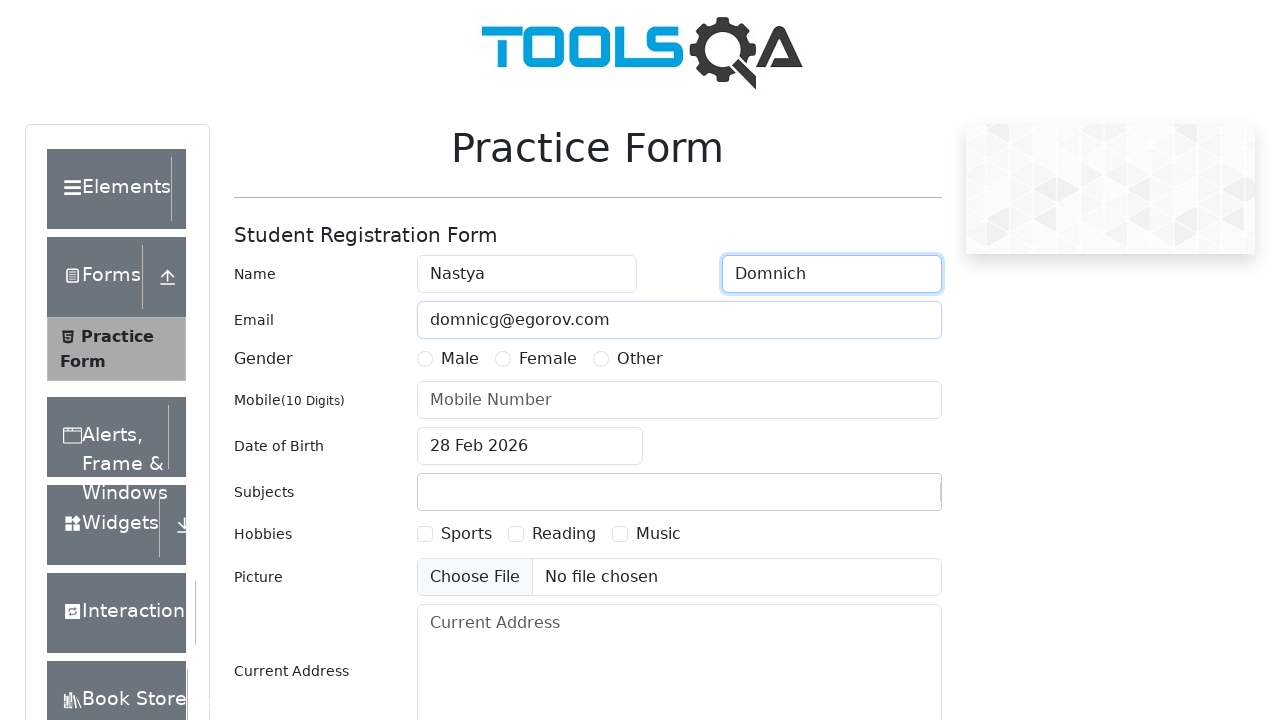

Selected Female gender option at (548, 359) on #genterWrapper >> text=Female
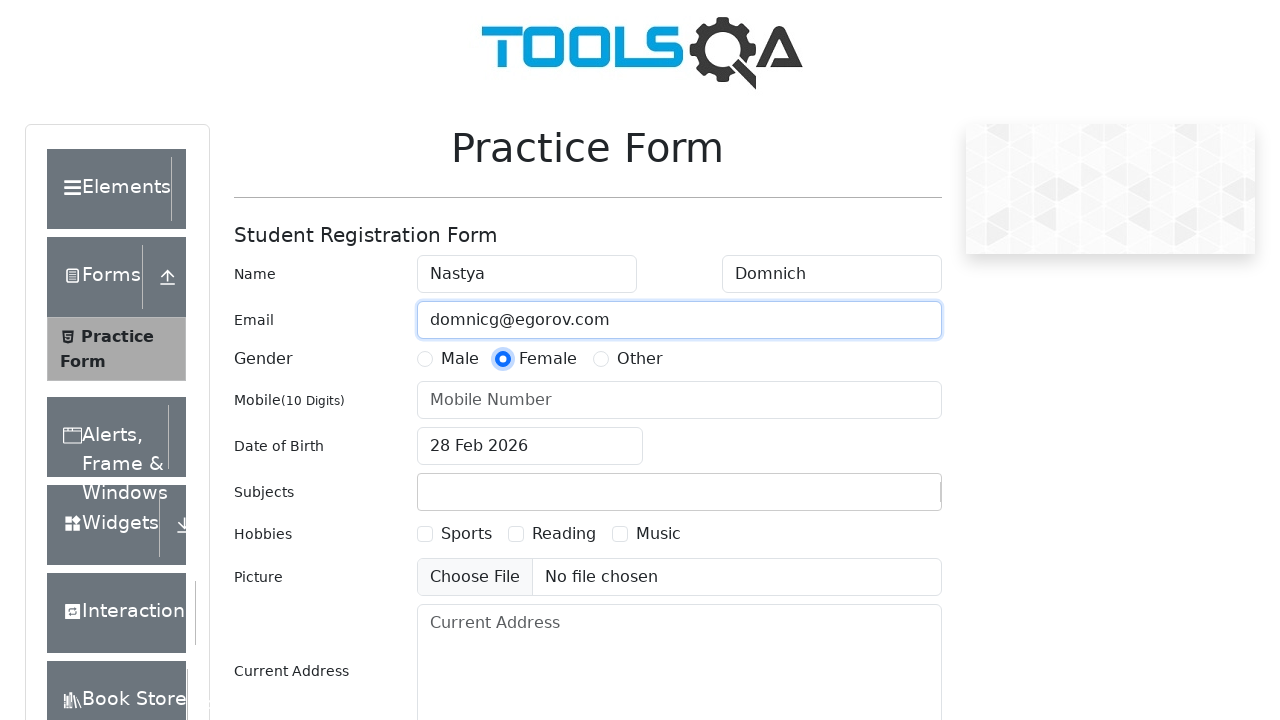

Filled phone number field with '1234567891' on #userNumber
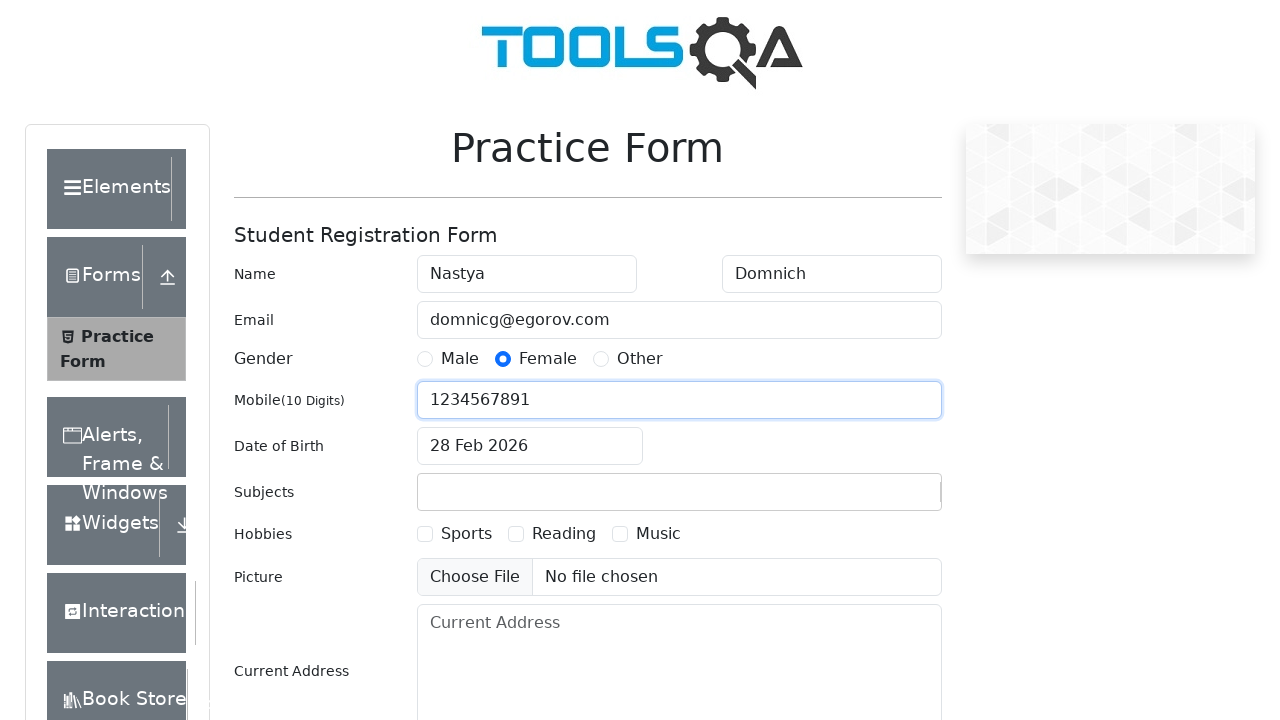

Filled current address field with 'Minsk address' on #currentAddress
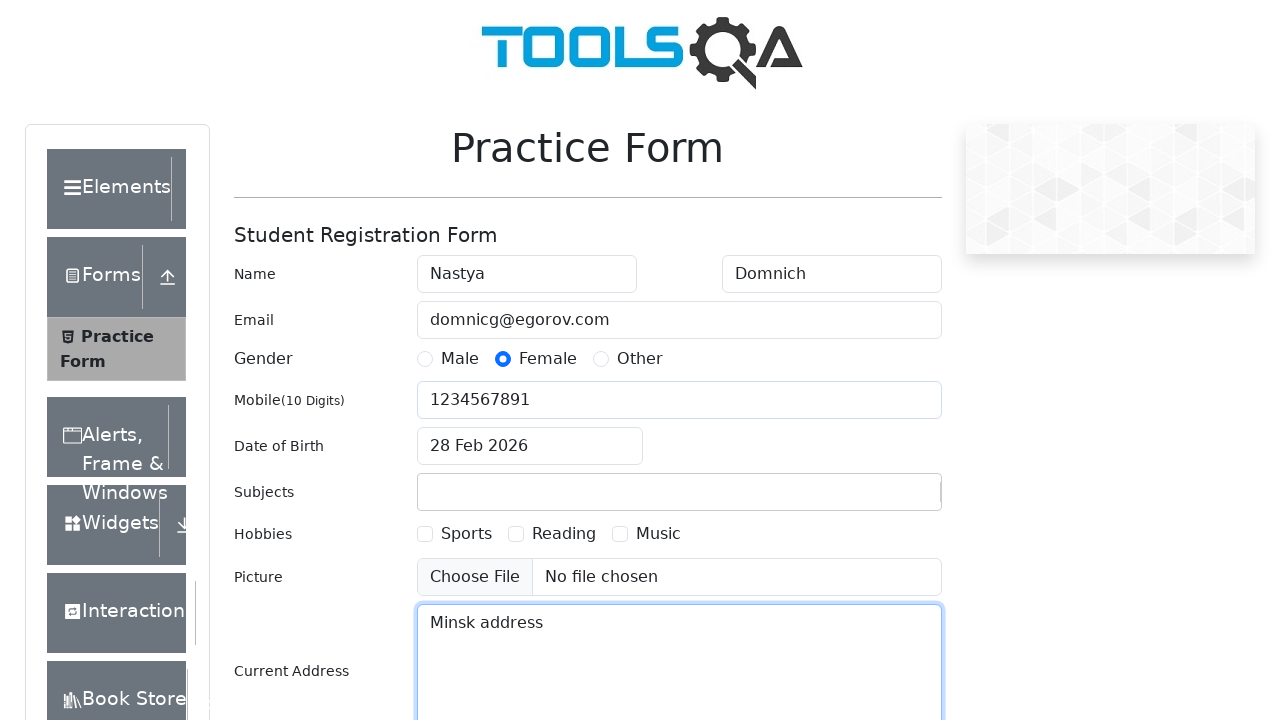

Clicked date of birth input field at (530, 446) on #dateOfBirthInput
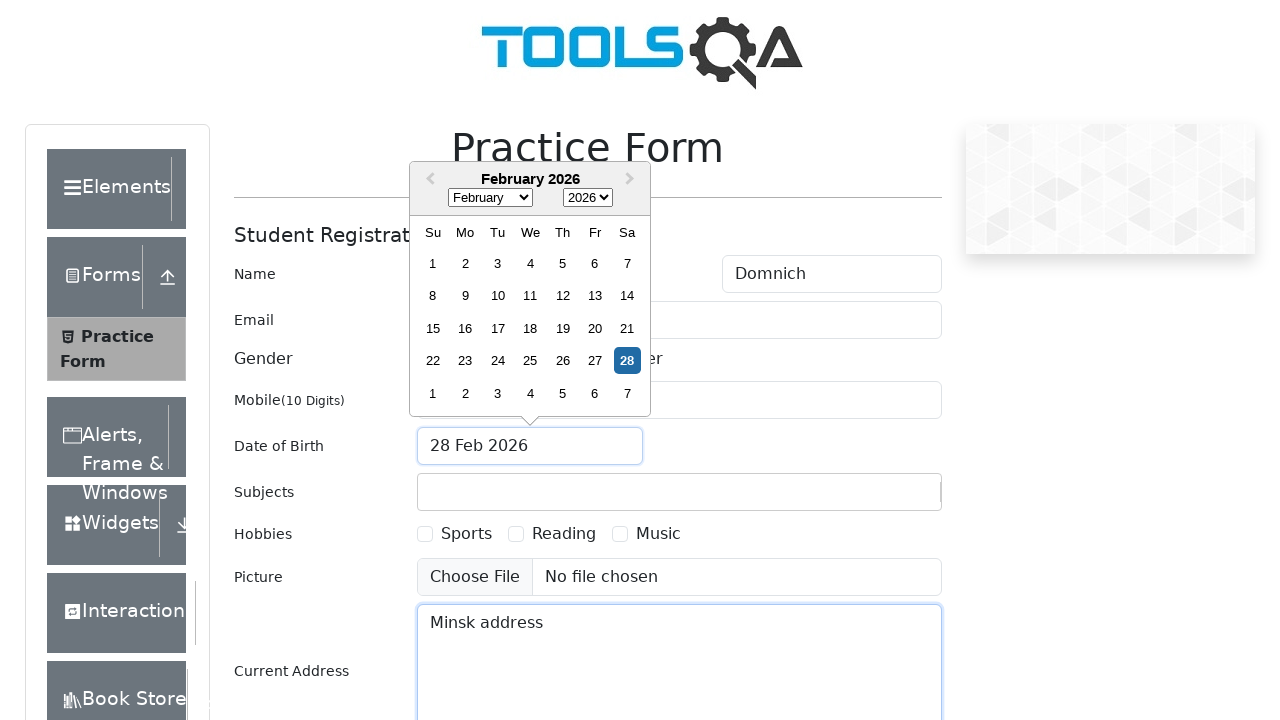

Selected month August (7) from date picker on .react-datepicker__month-select
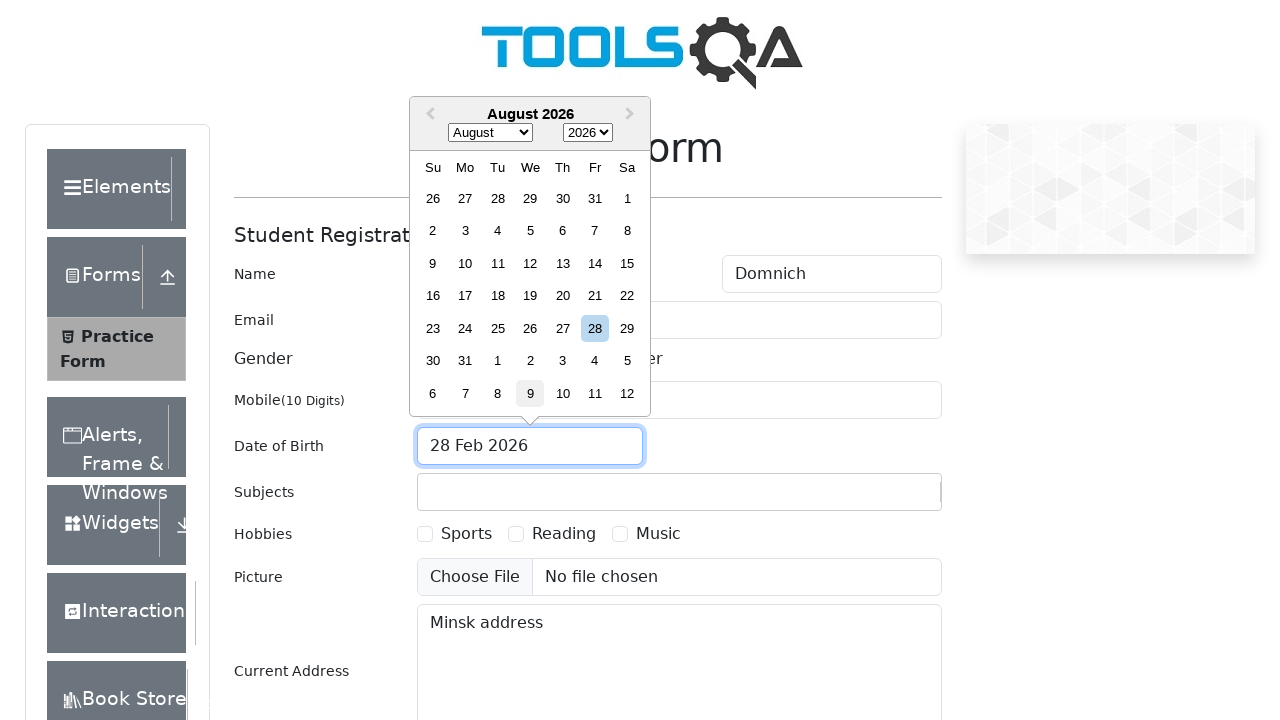

Selected year 1998 from date picker on .react-datepicker__year-select
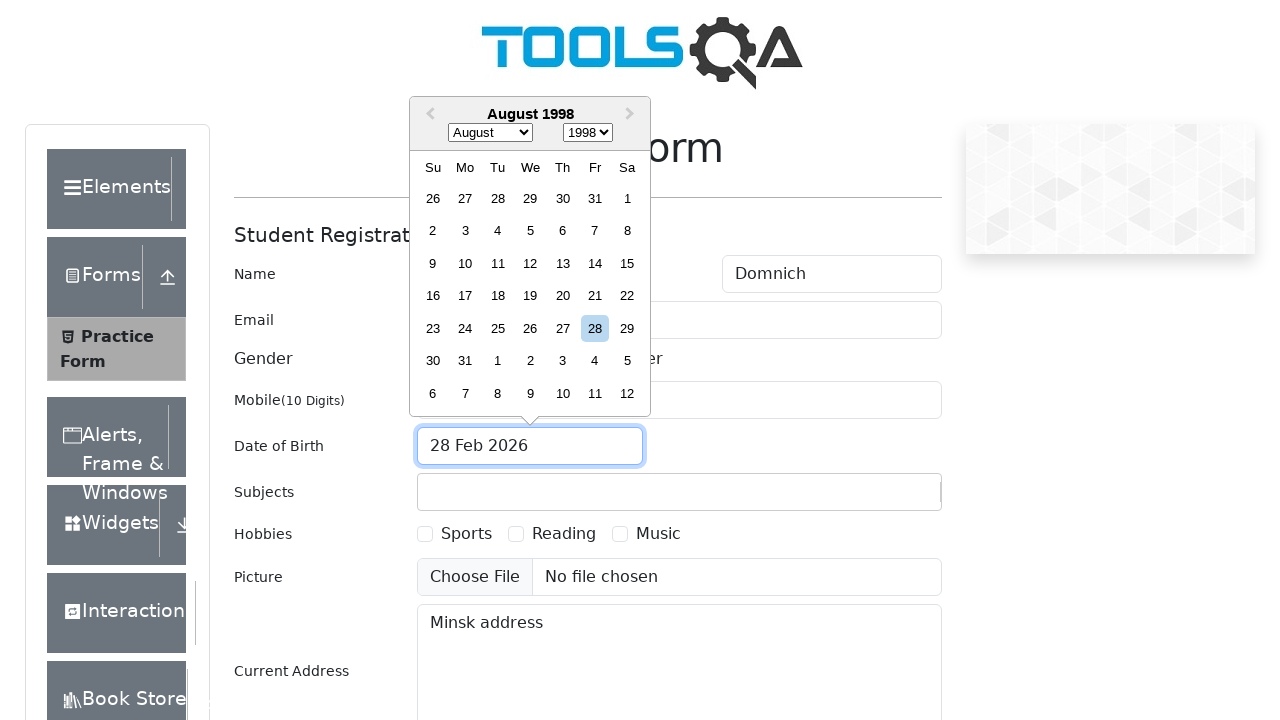

Selected date August 10th, 1998 from calendar at (465, 263) on [aria-label='Choose Monday, August 10th, 1998']
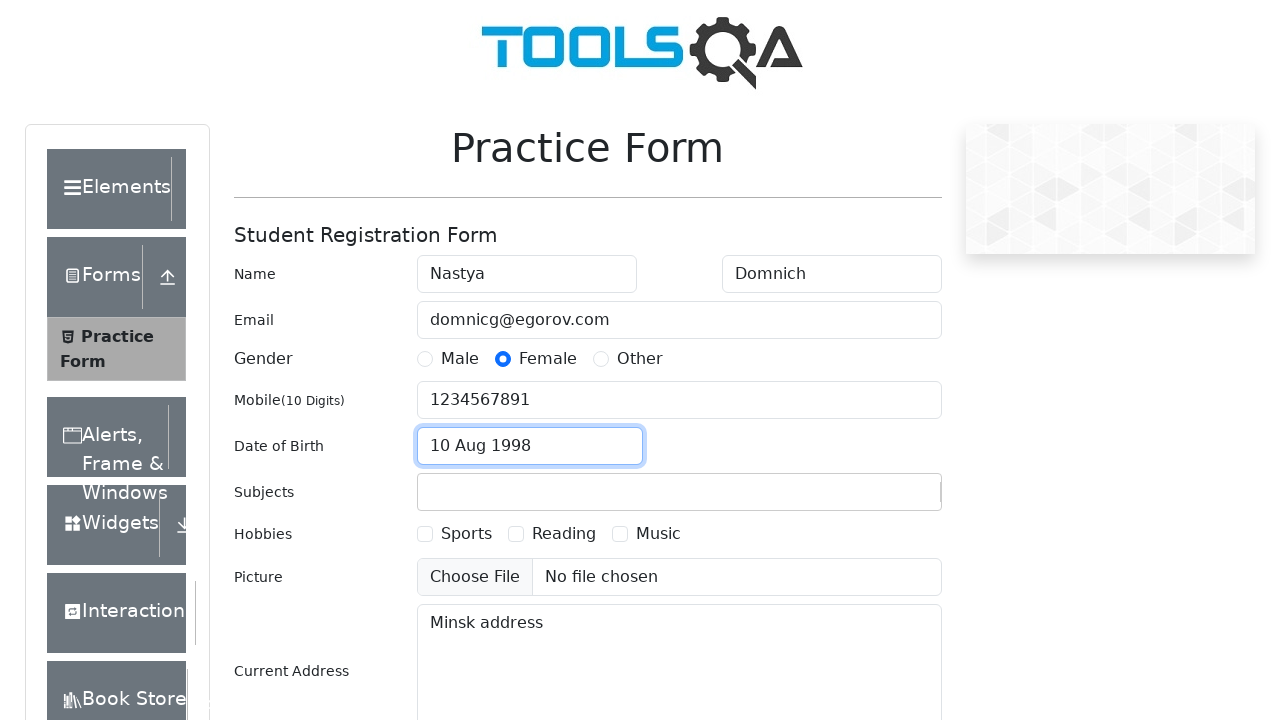

Filled subjects input field with 'Maths' on #subjectsInput
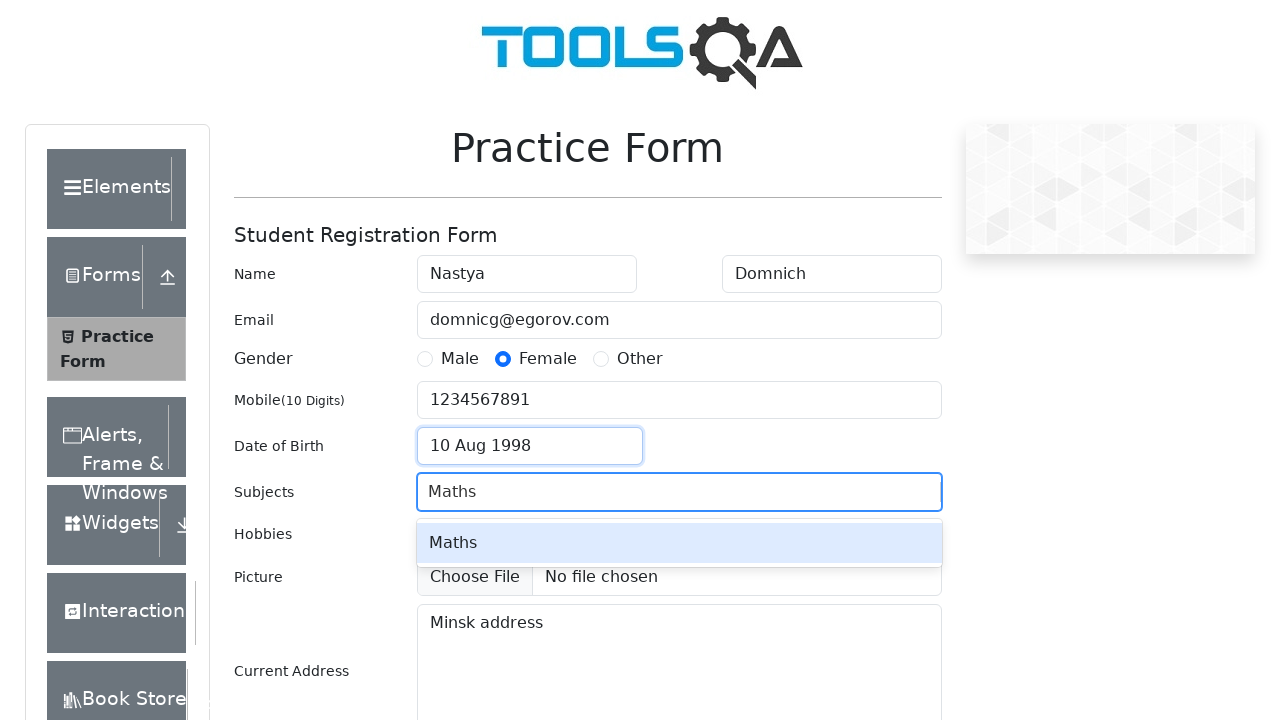

Pressed Enter to confirm subject 'Maths' on #subjectsInput
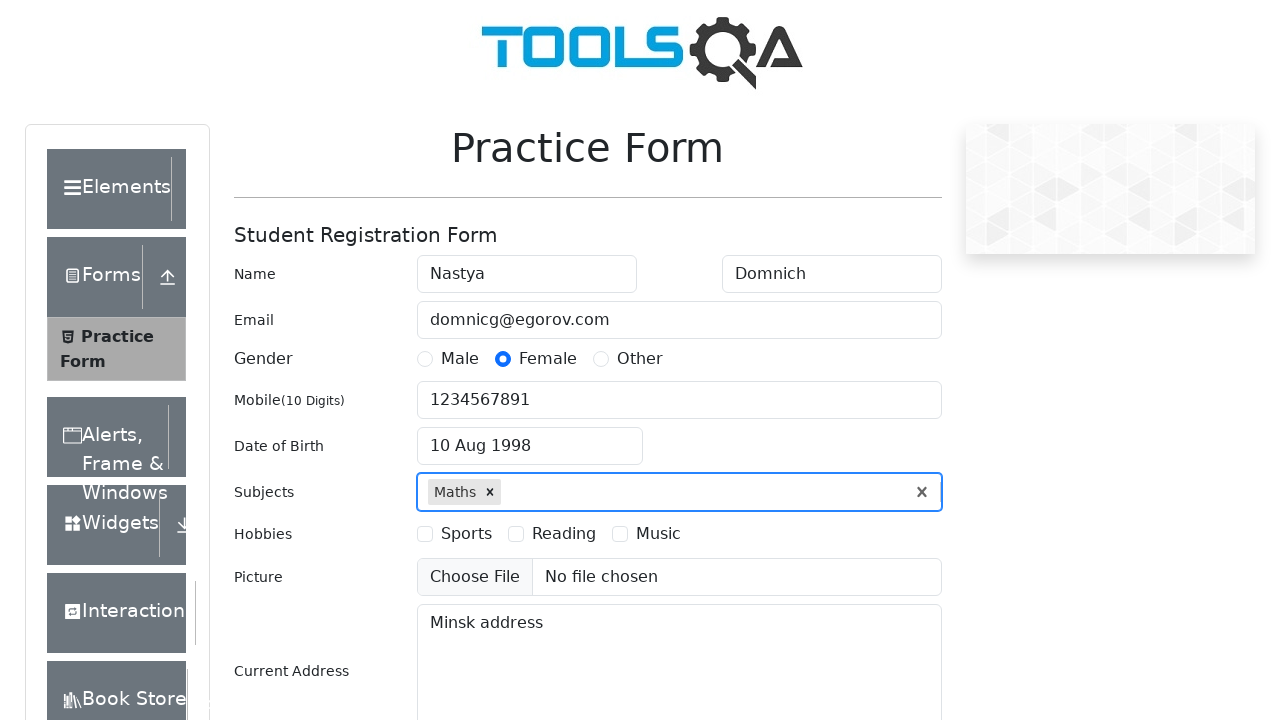

Selected Reading hobby checkbox at (564, 534) on #hobbiesWrapper >> text=Reading
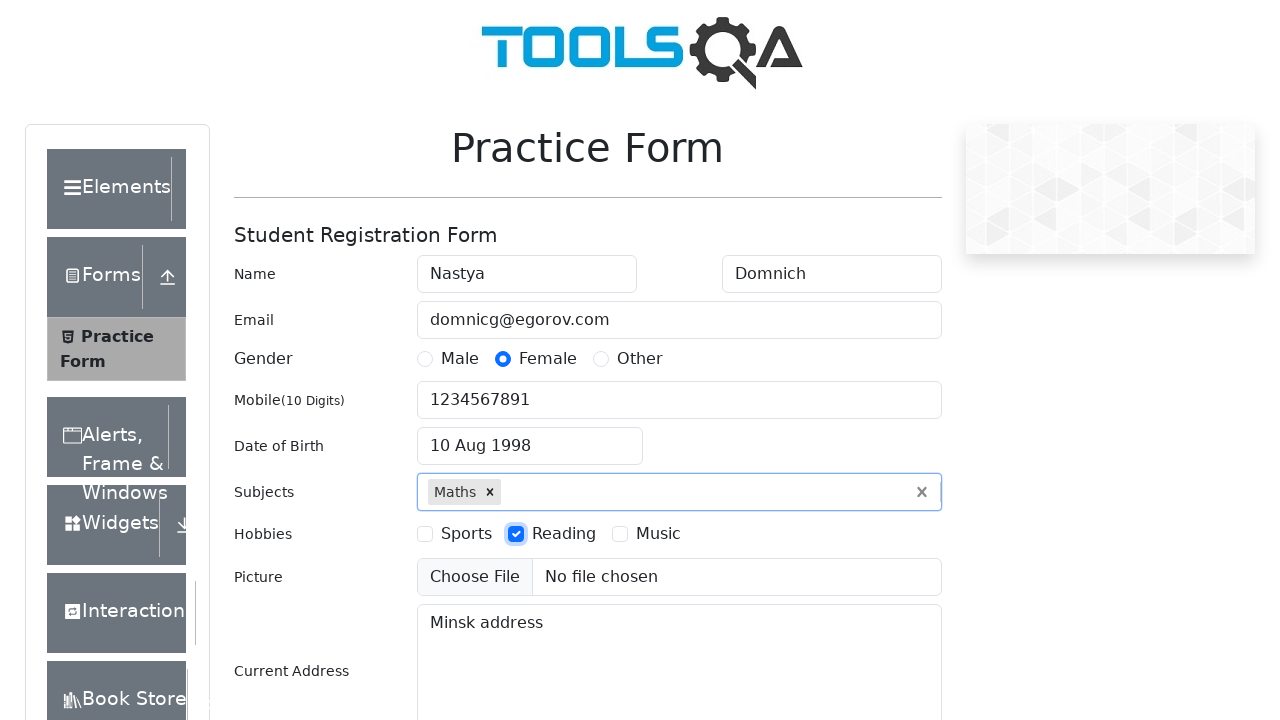

Filled state input field with 'Uttar Pradesh' on #react-select-3-input
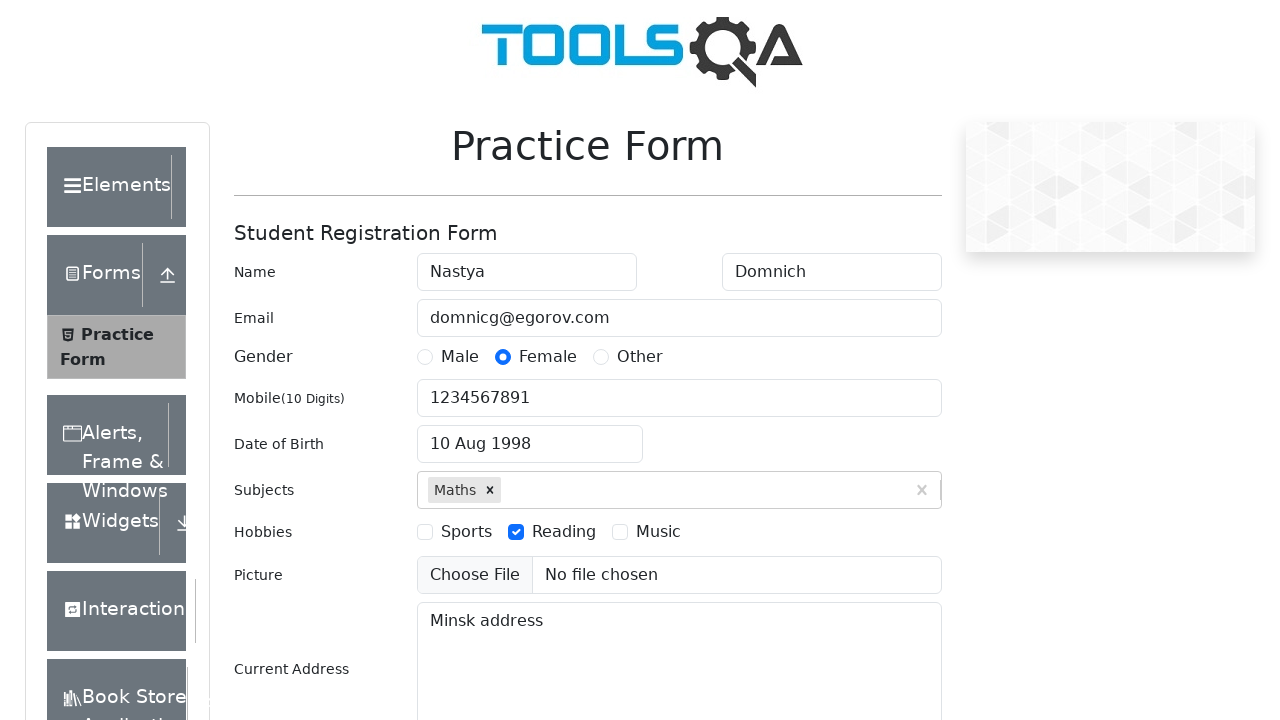

Pressed Enter to confirm state selection 'Uttar Pradesh' on #react-select-3-input
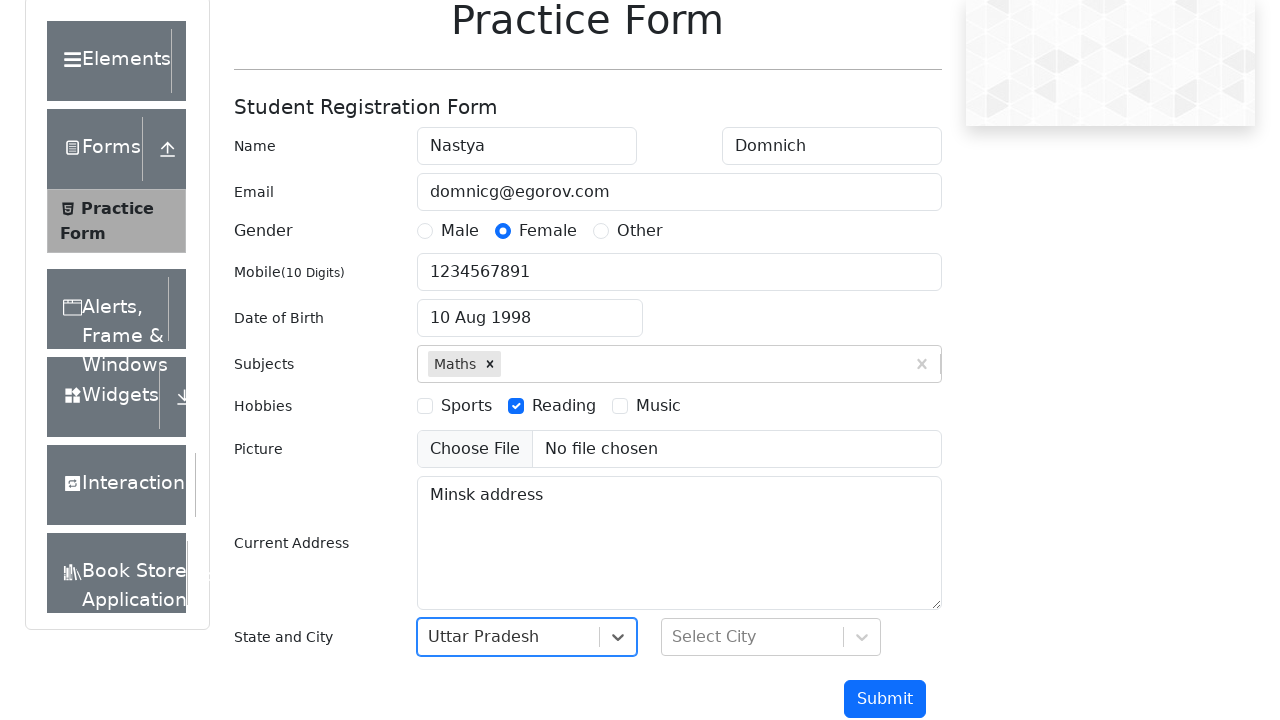

Filled city input field with 'Merrut' on #react-select-4-input
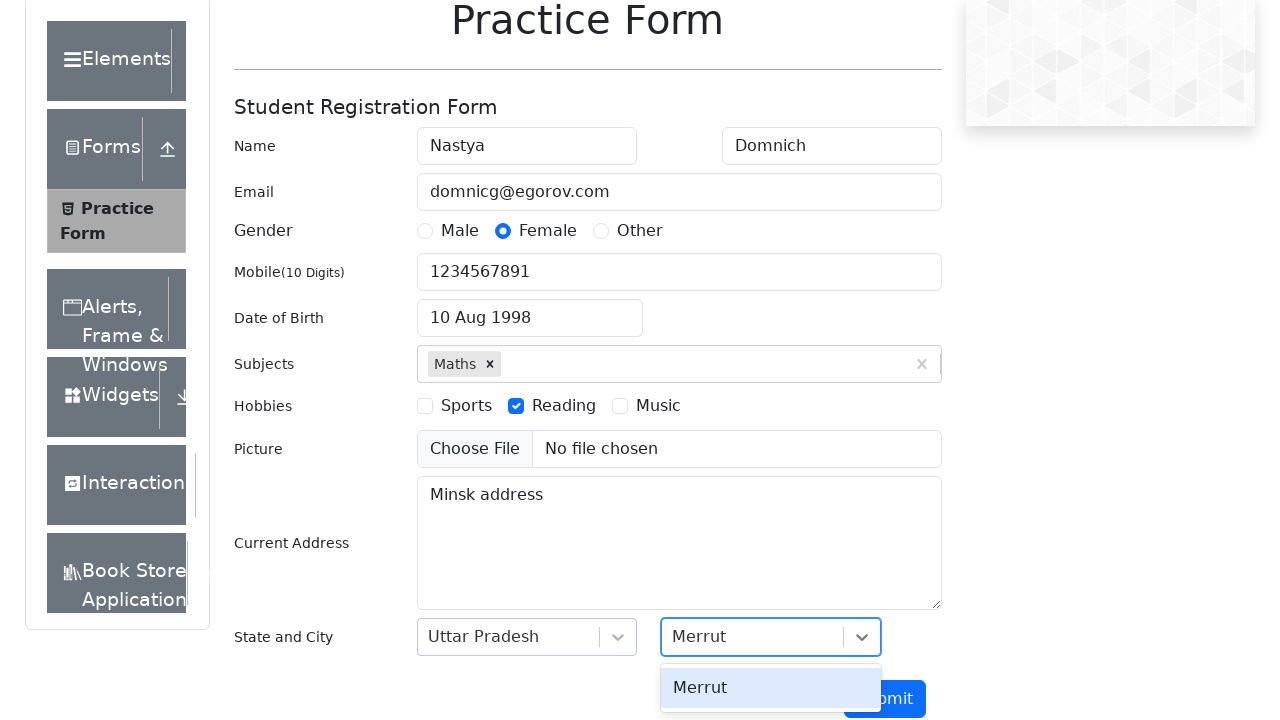

Pressed Enter to confirm city selection 'Merrut' on #react-select-4-input
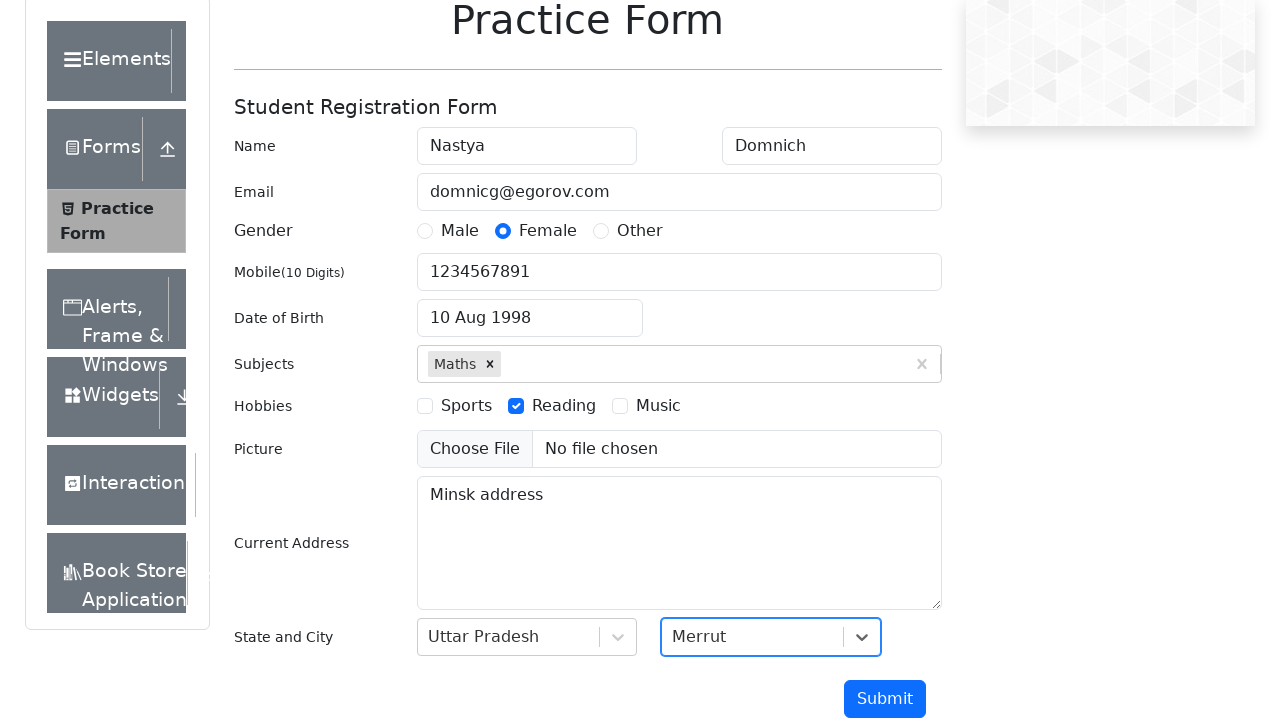

Clicked submit button to submit the registration form at (885, 699) on #submit
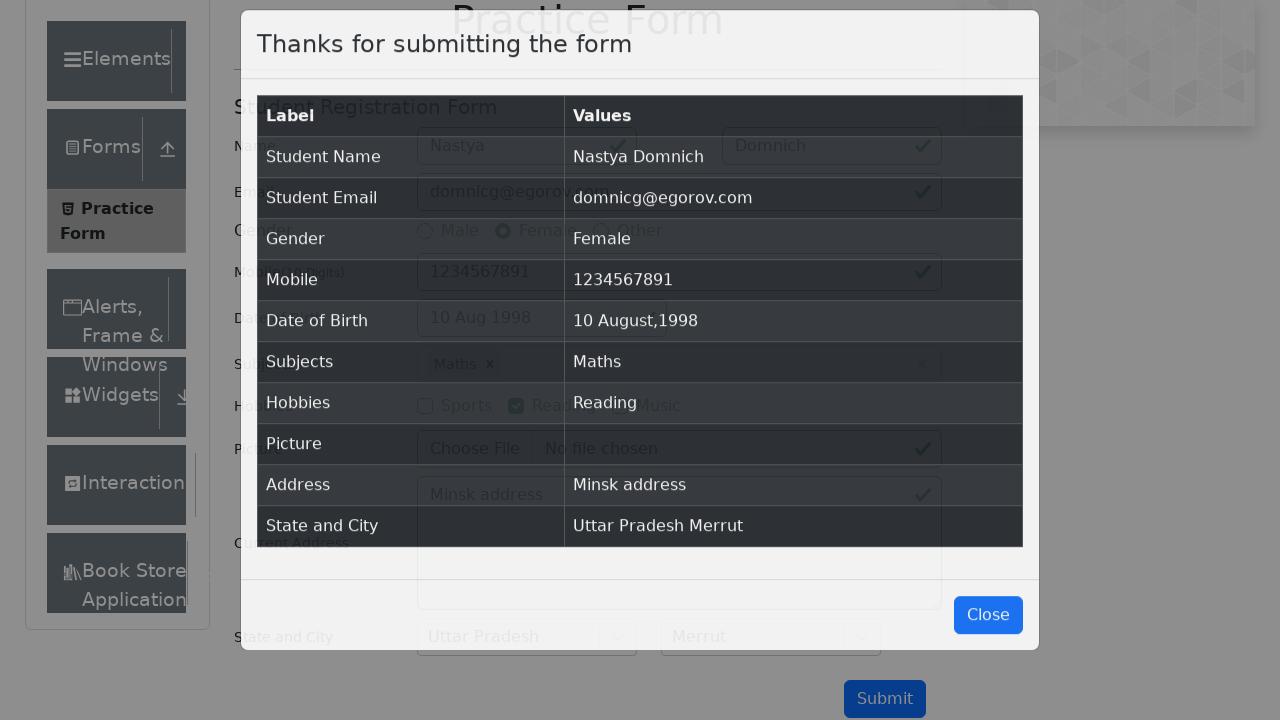

Results table element loaded
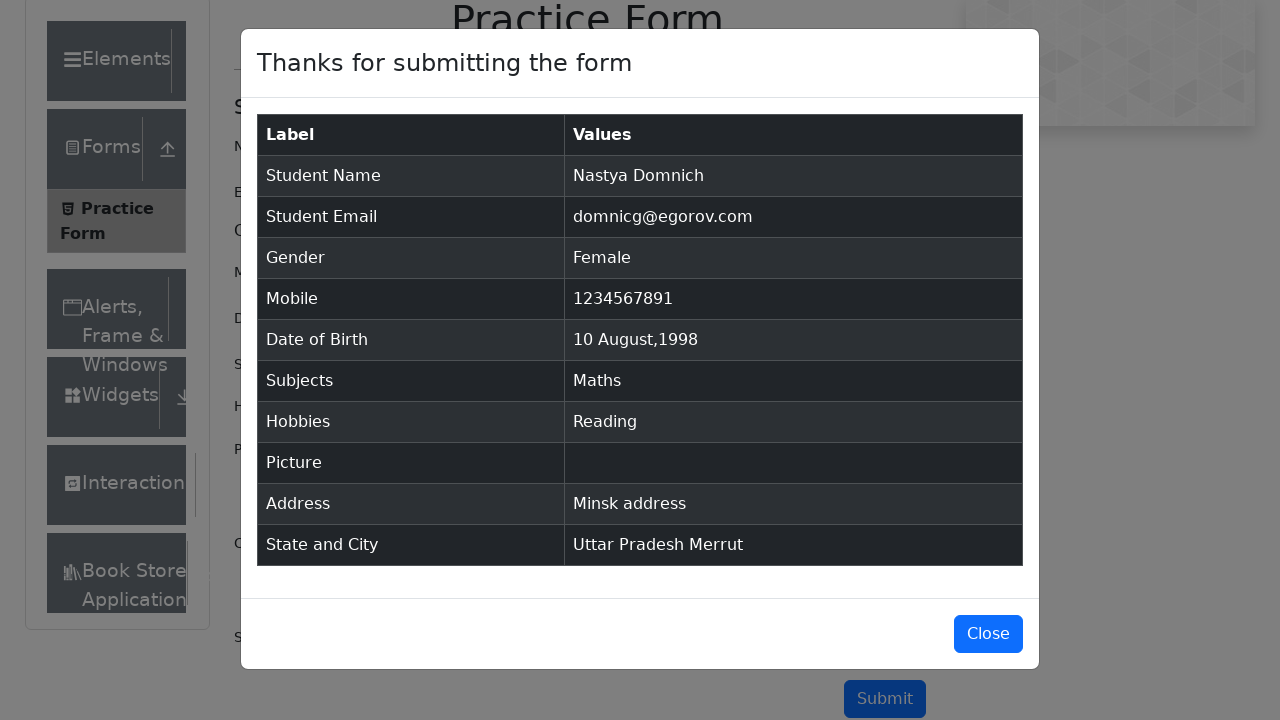

Results table became visible and form submission verified
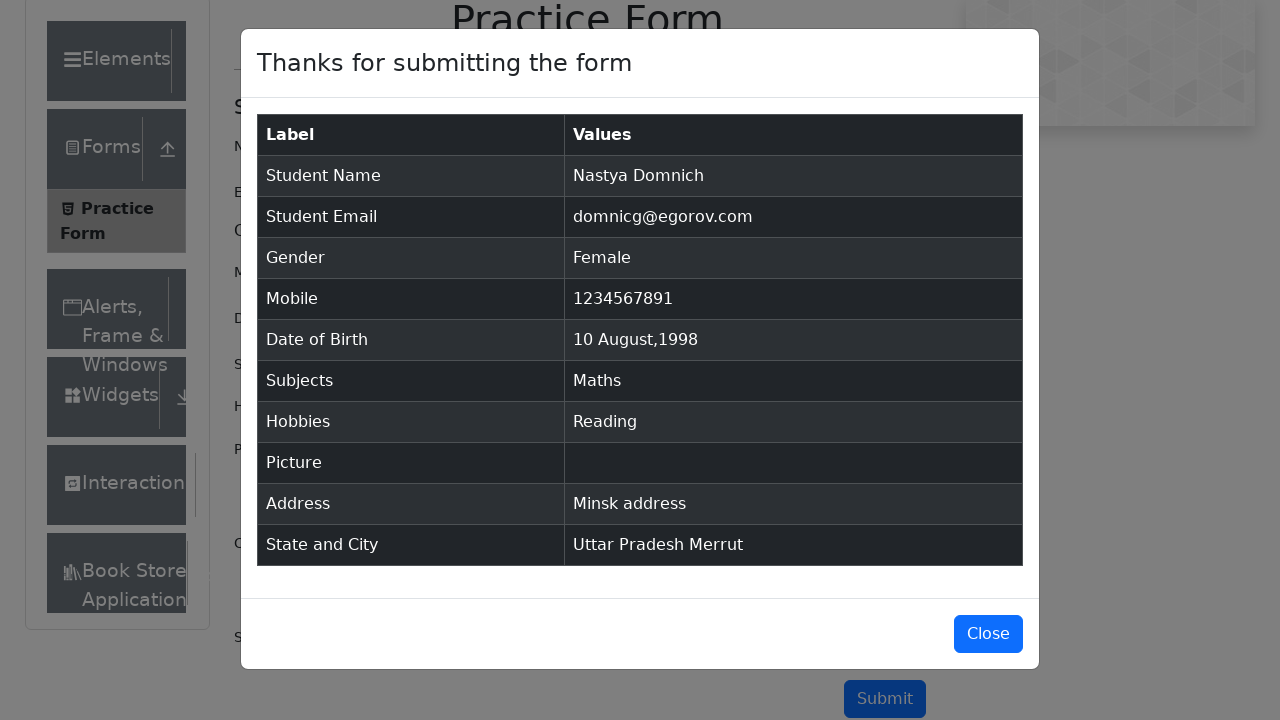

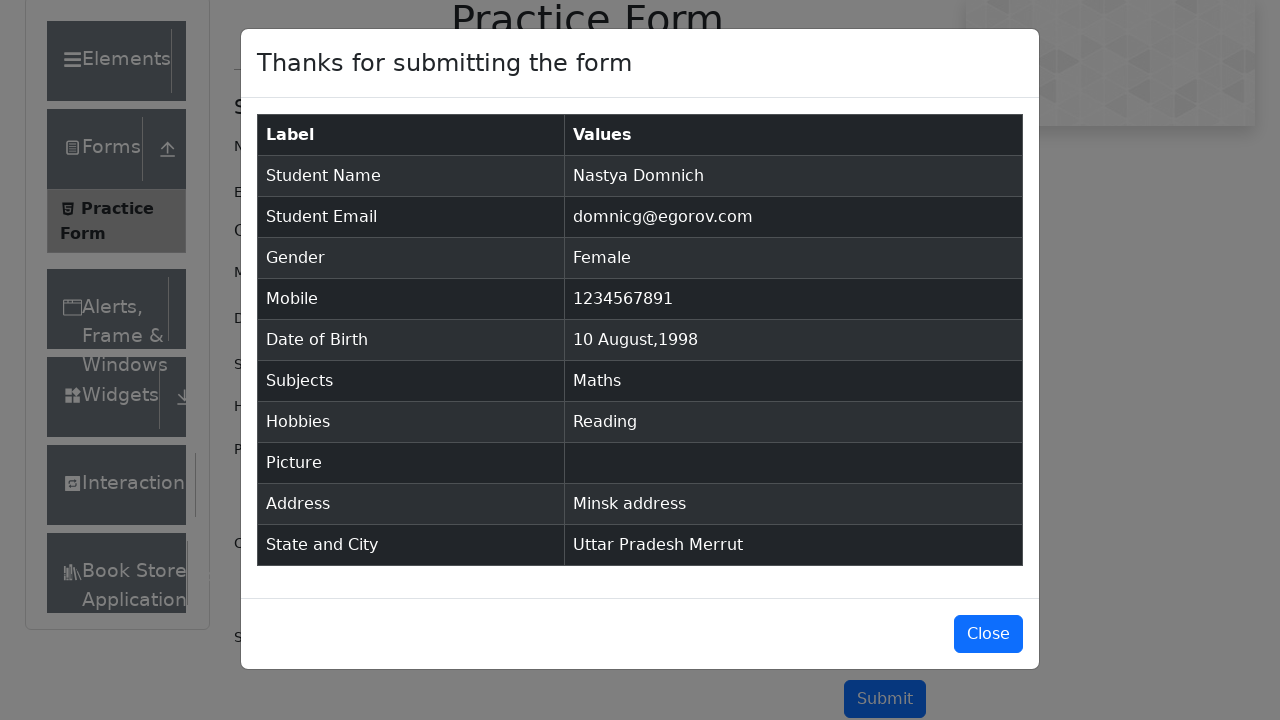